Navigates to a flight booking website, clicks the Register link, and ensures a checkbox is selected on the registration page

Starting URL: http://flights.qedgetech.com/

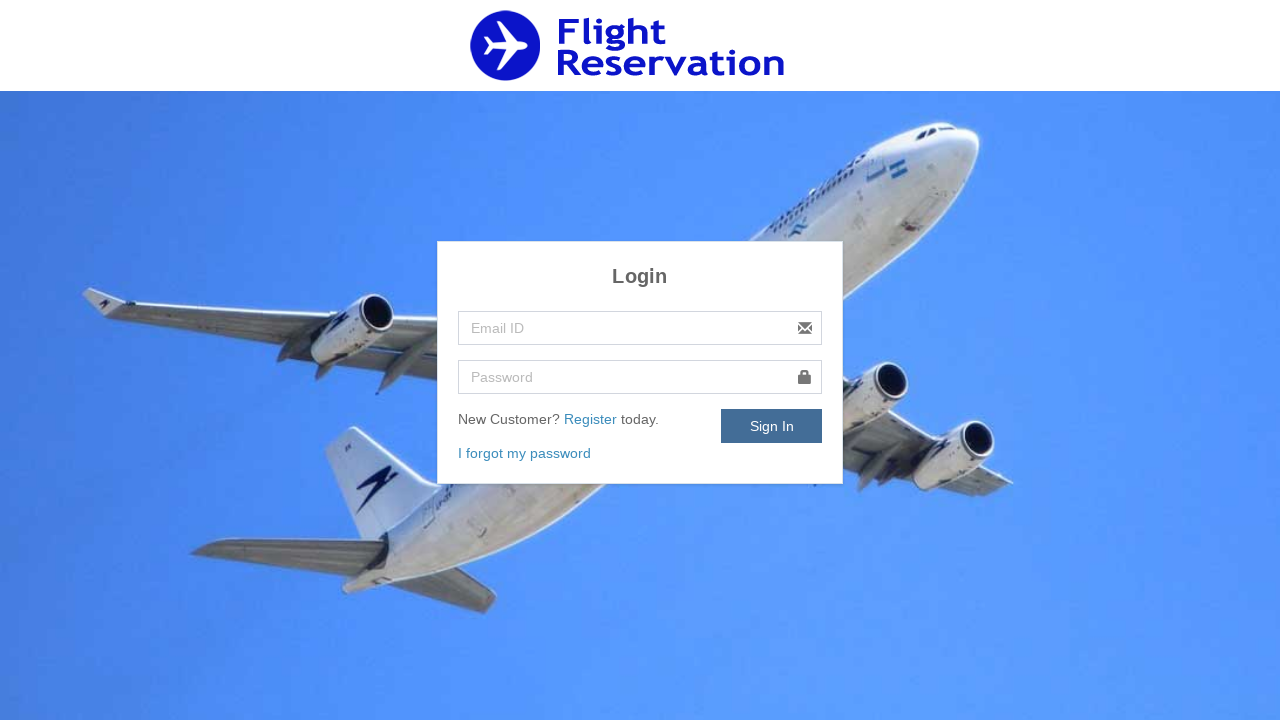

Navigated to flight booking website at http://flights.qedgetech.com/
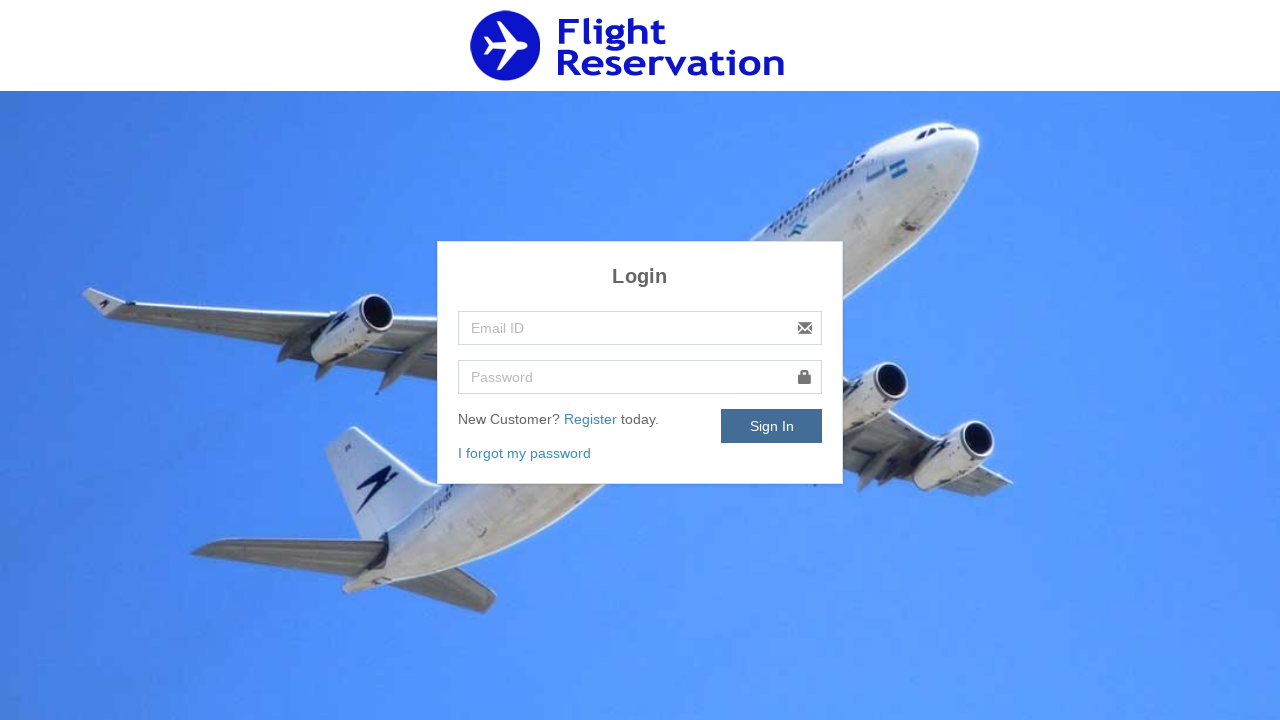

Clicked Register link to navigate to registration page at (592, 419) on a:has-text('Register')
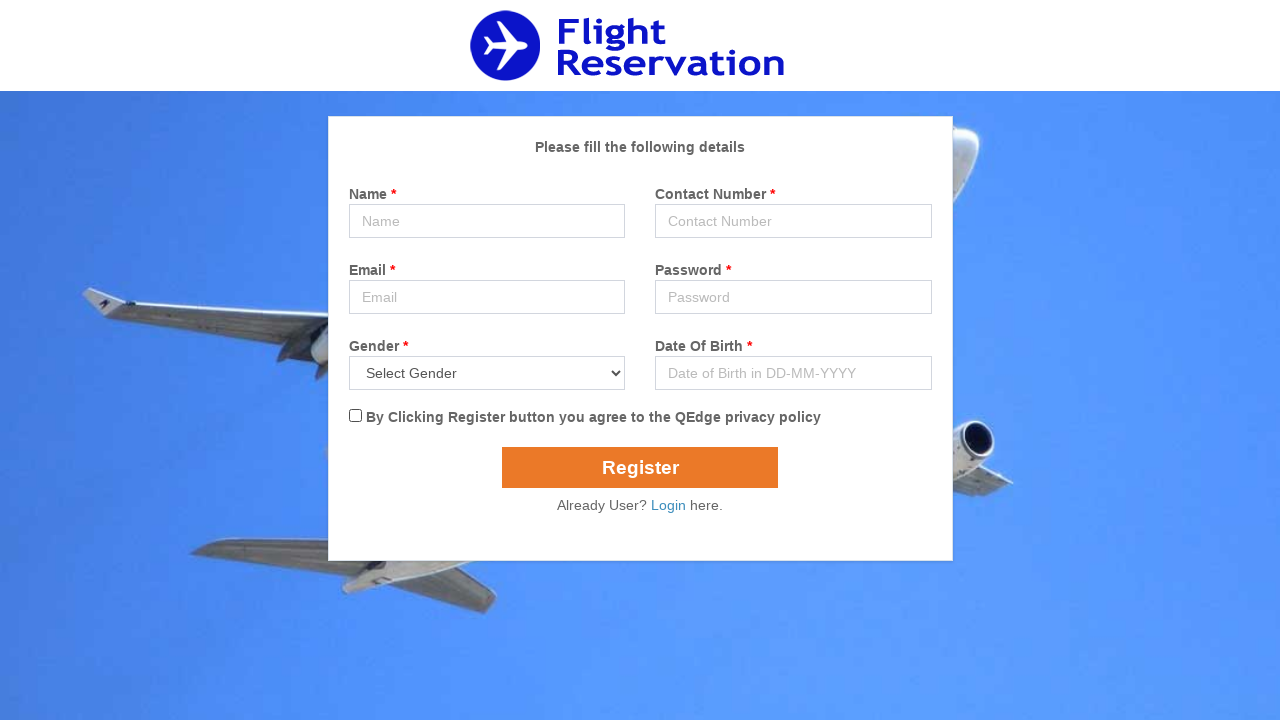

Checkbox element loaded on registration page
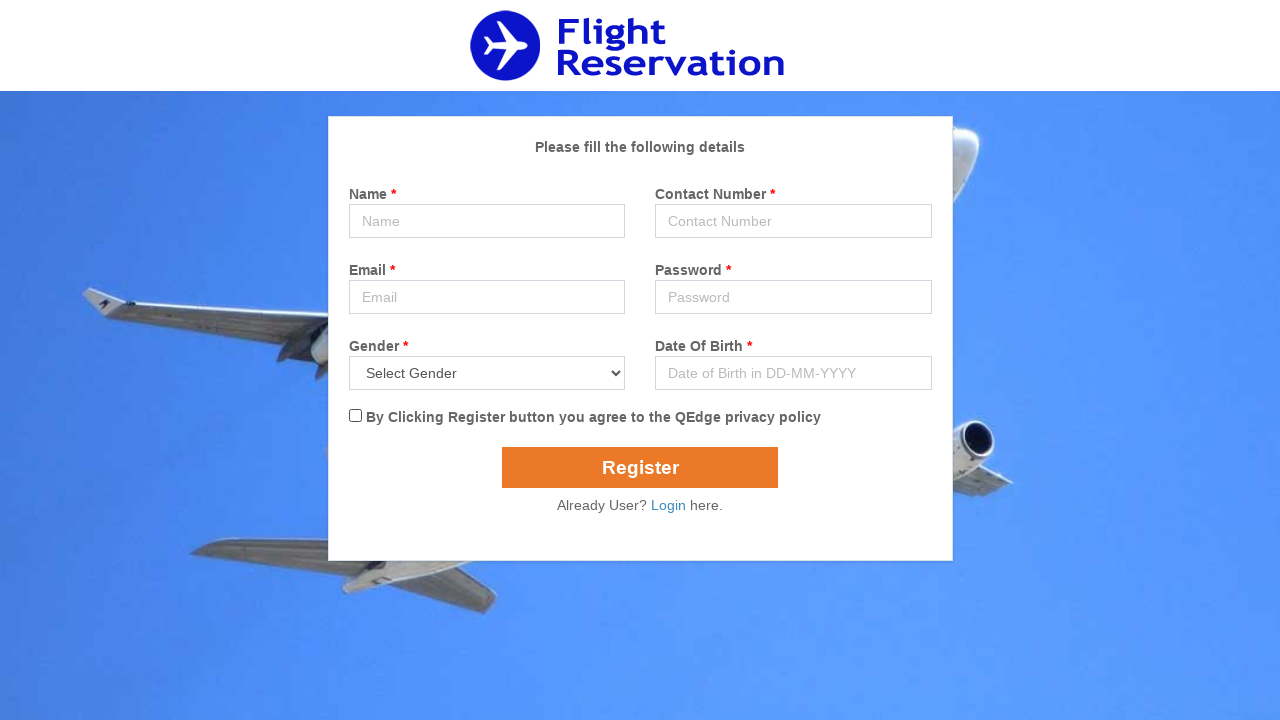

Located checkbox element with id 'flexCheckChecked'
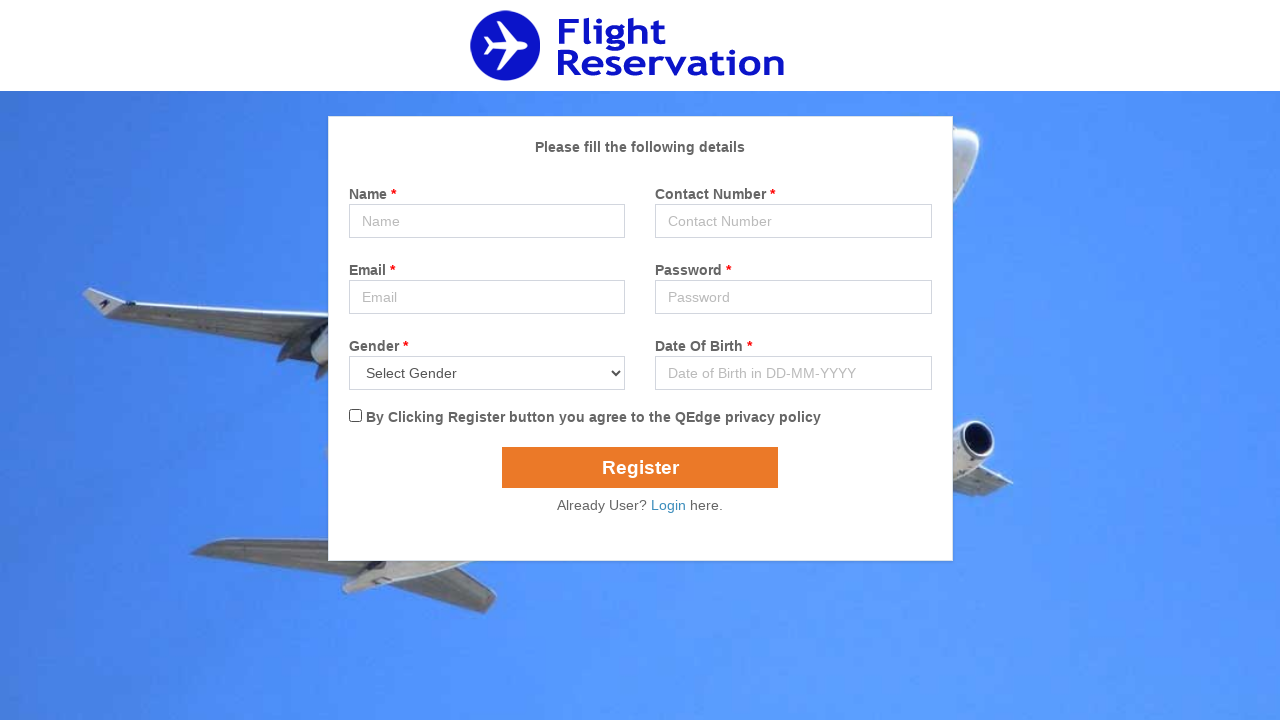

Checkbox was not selected, so it has been checked at (355, 416) on #flexCheckChecked
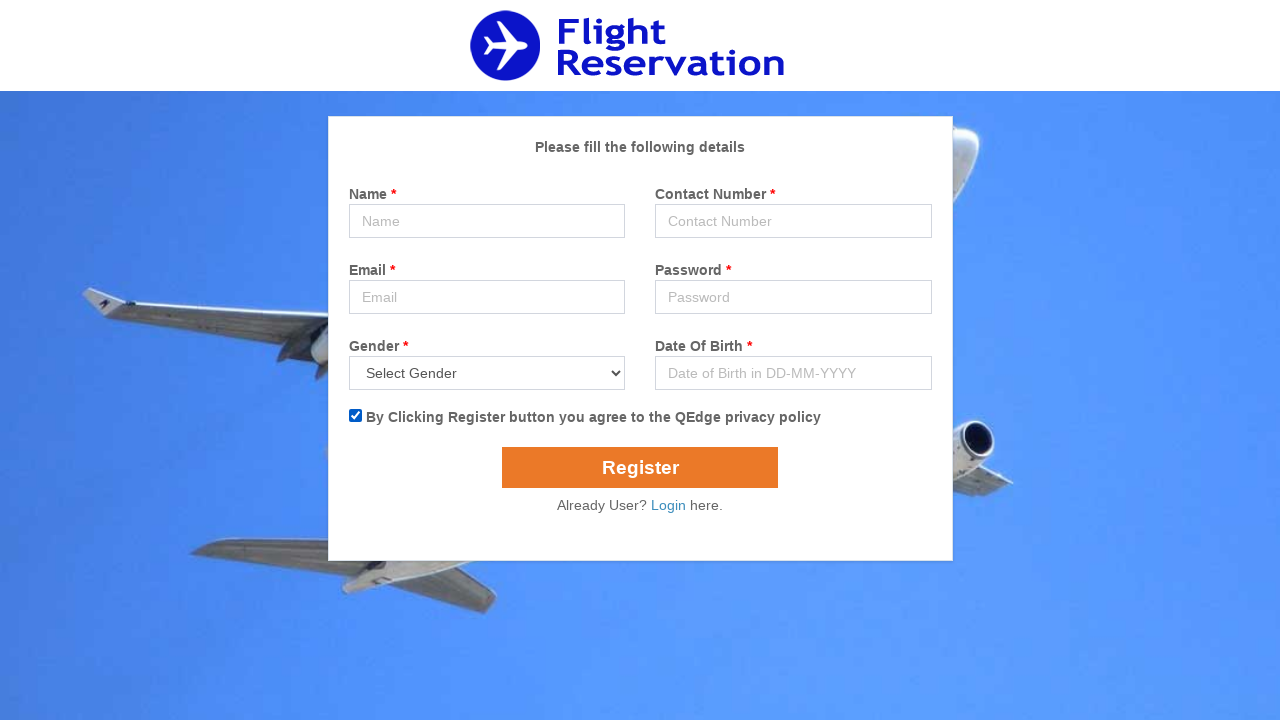

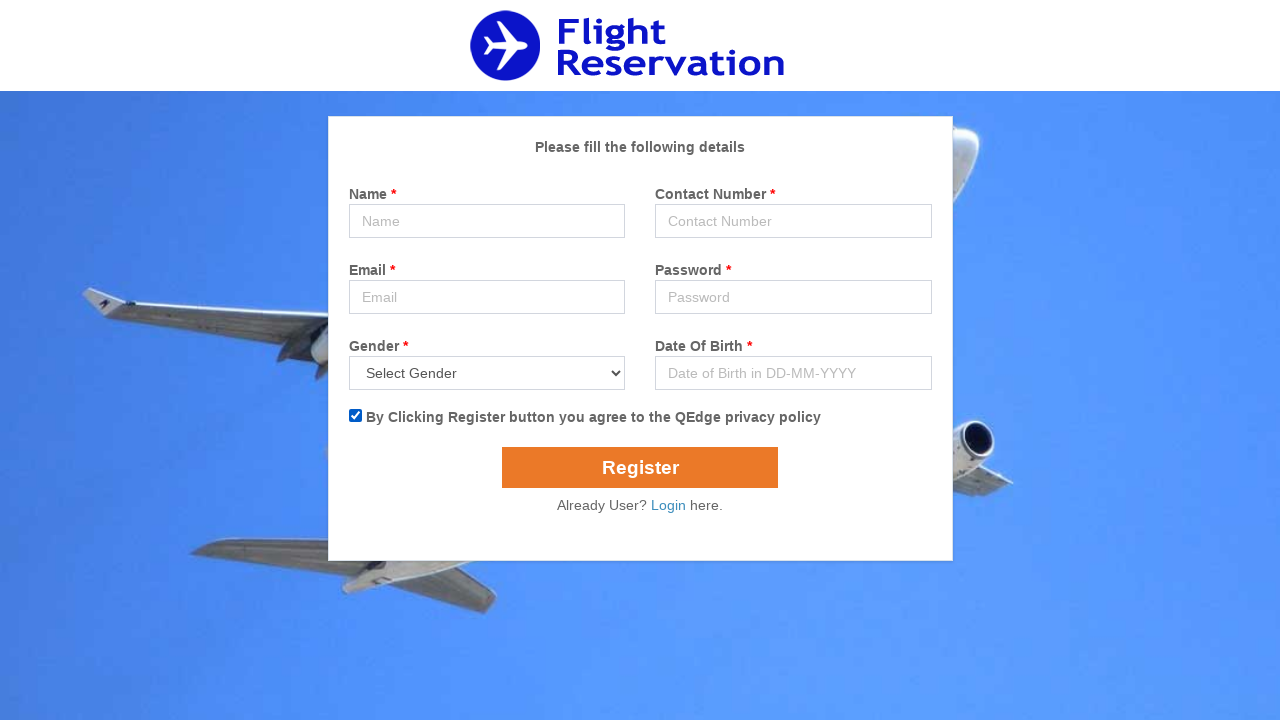